Tests flight search functionality by selecting departure and destination cities, then verifying the search results page displays correctly

Starting URL: https://blazedemo.com/

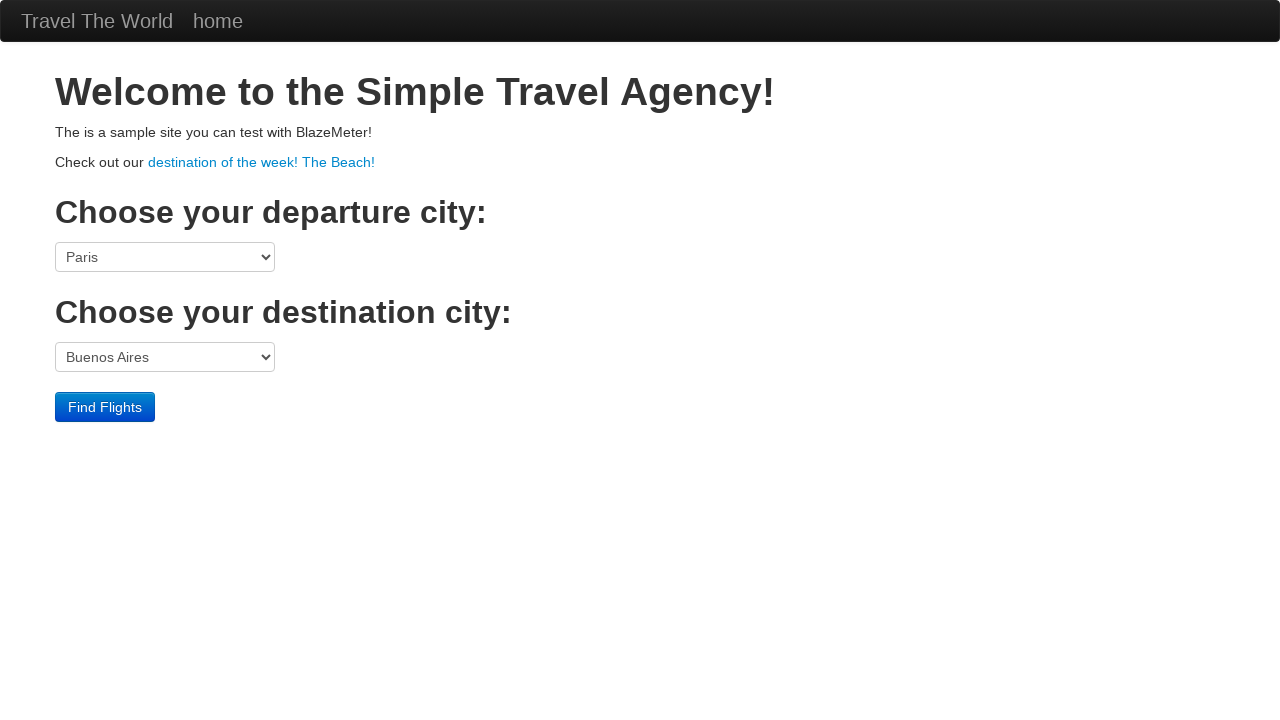

Navigated to https://blazedemo.com/
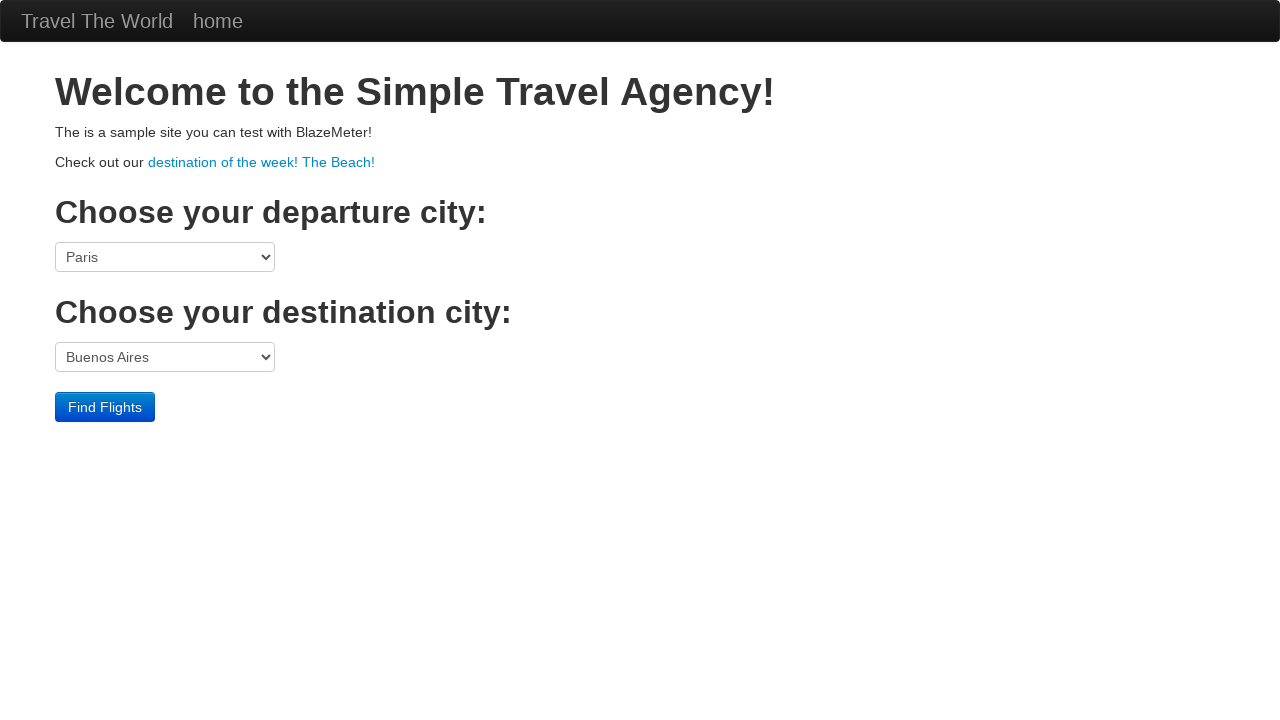

Selected departure city: Paris on select[name='fromPort']
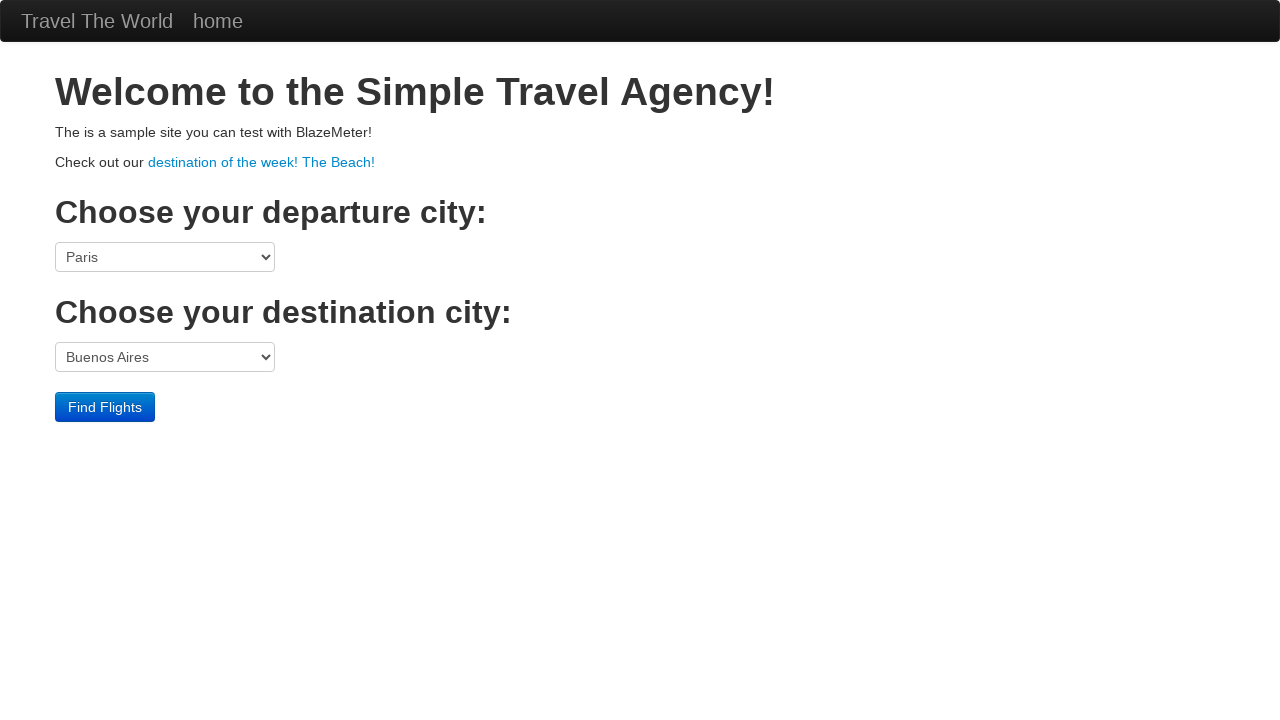

Selected destination city: London on select[name='toPort']
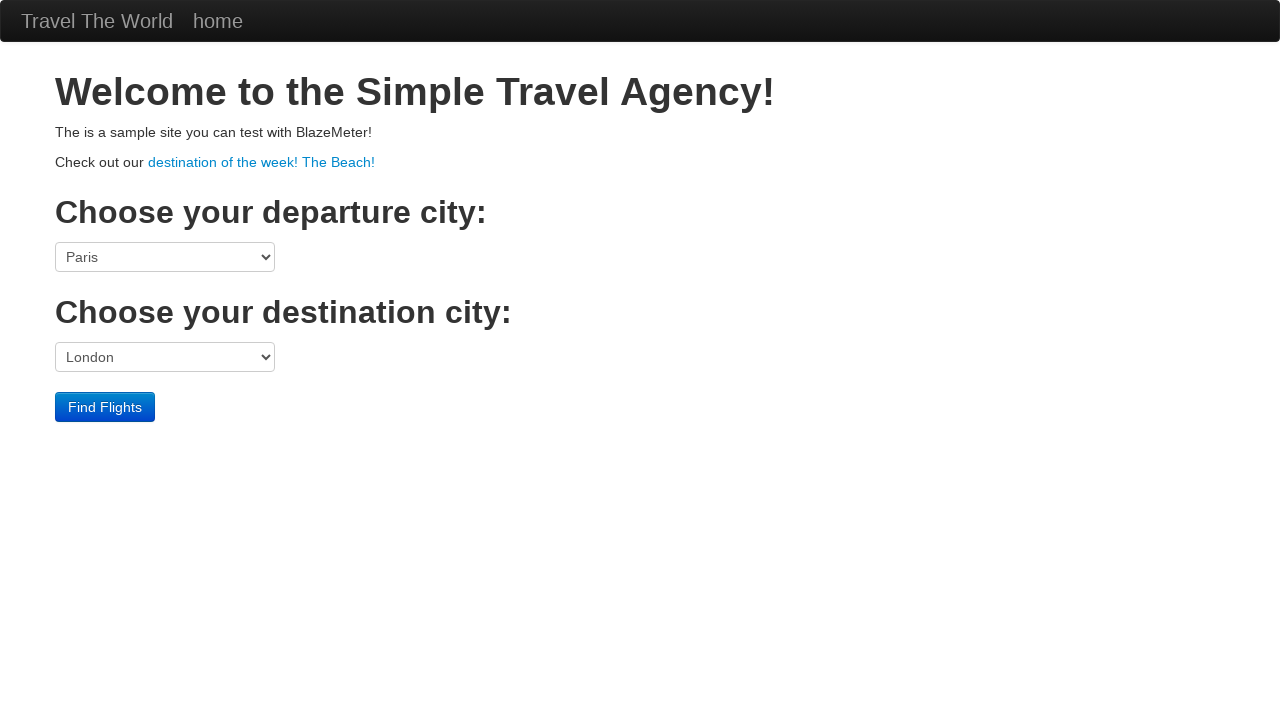

Clicked Find Flights button at (105, 407) on input[value='Find Flights']
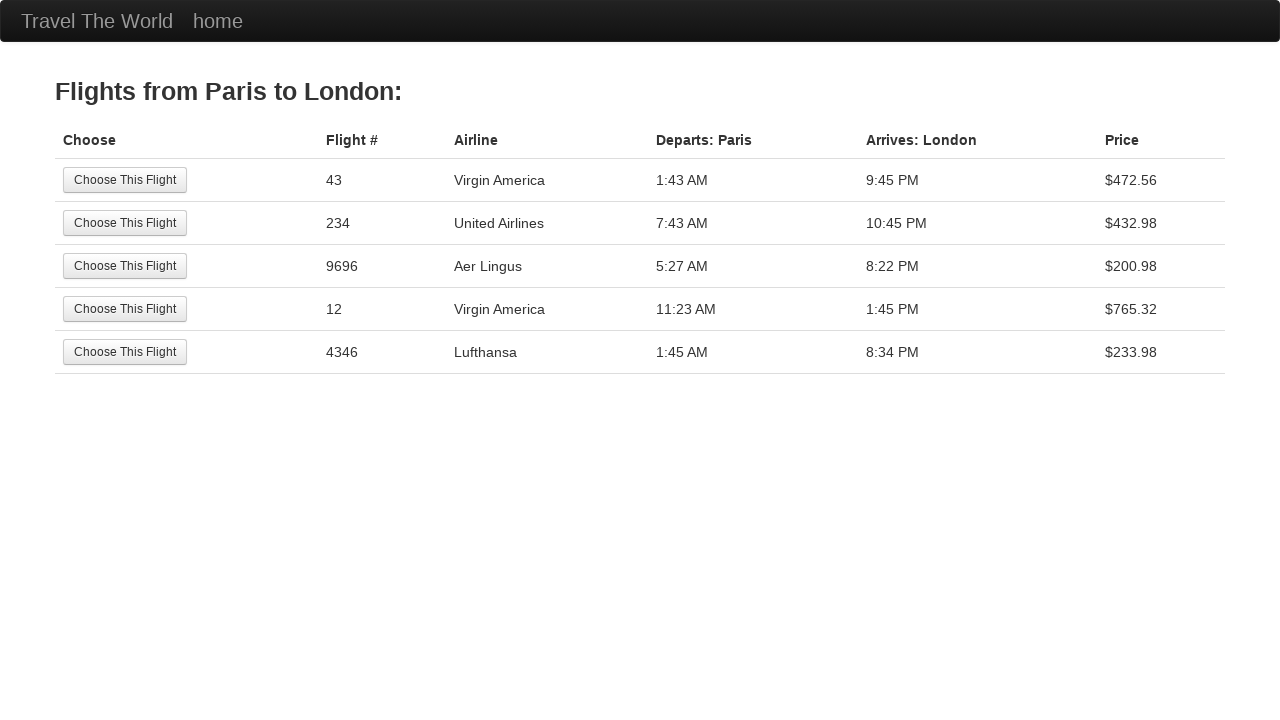

Retrieved header text: 'Flights from Paris to London:'
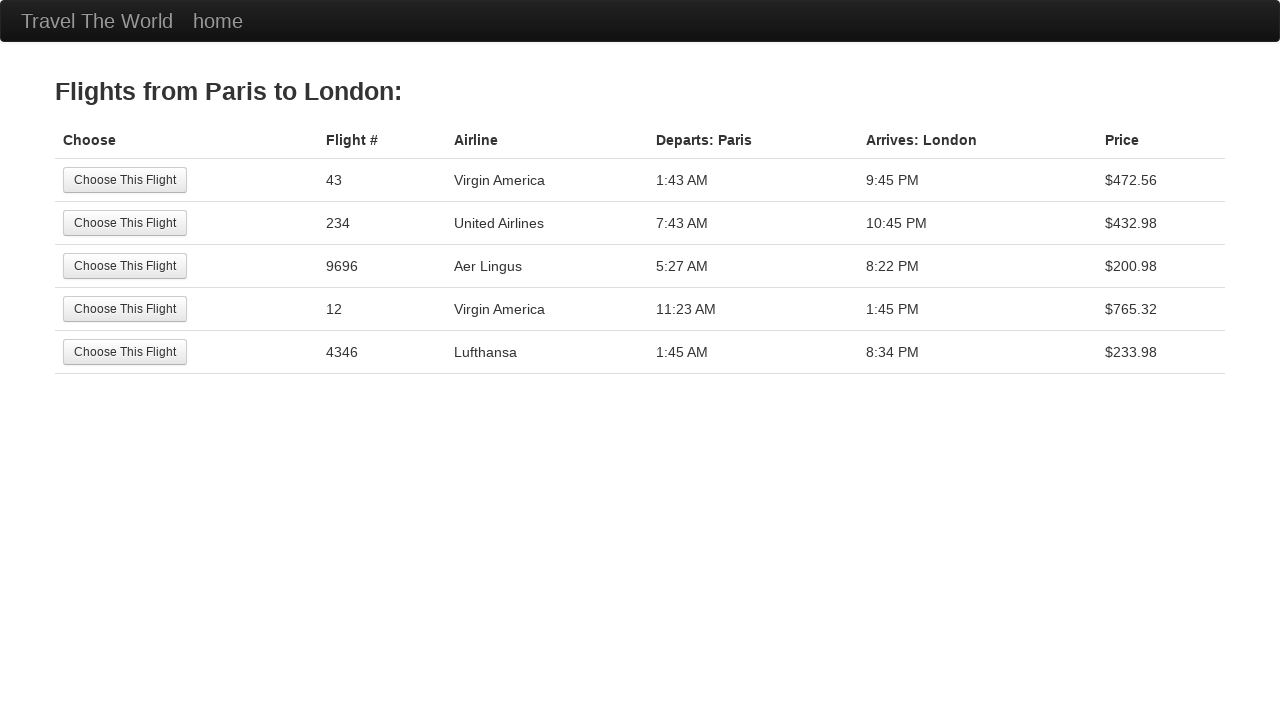

Verified search results page displays correct header 'Flights from Paris to London:'
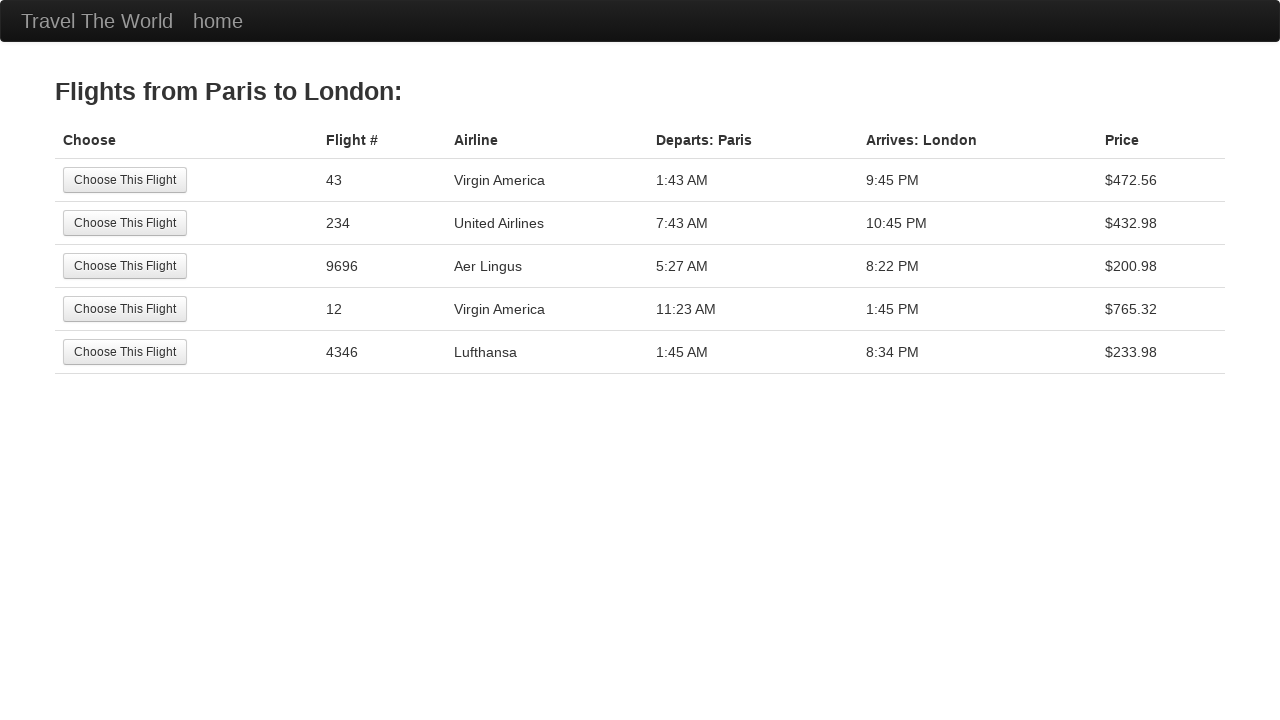

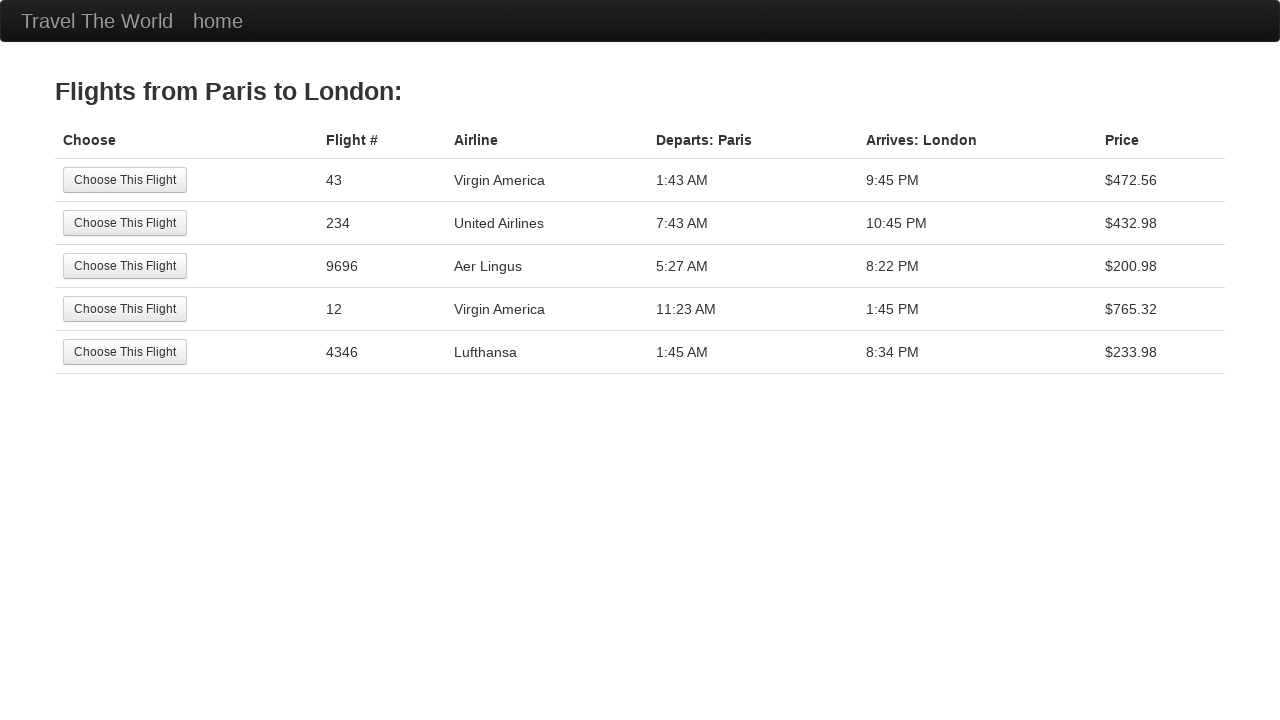